Tests dynamic loading where an element is rendered after clicking a start button, waits for the finish element to appear and be displayed, and verifies the text content.

Starting URL: http://the-internet.herokuapp.com/dynamic_loading/2

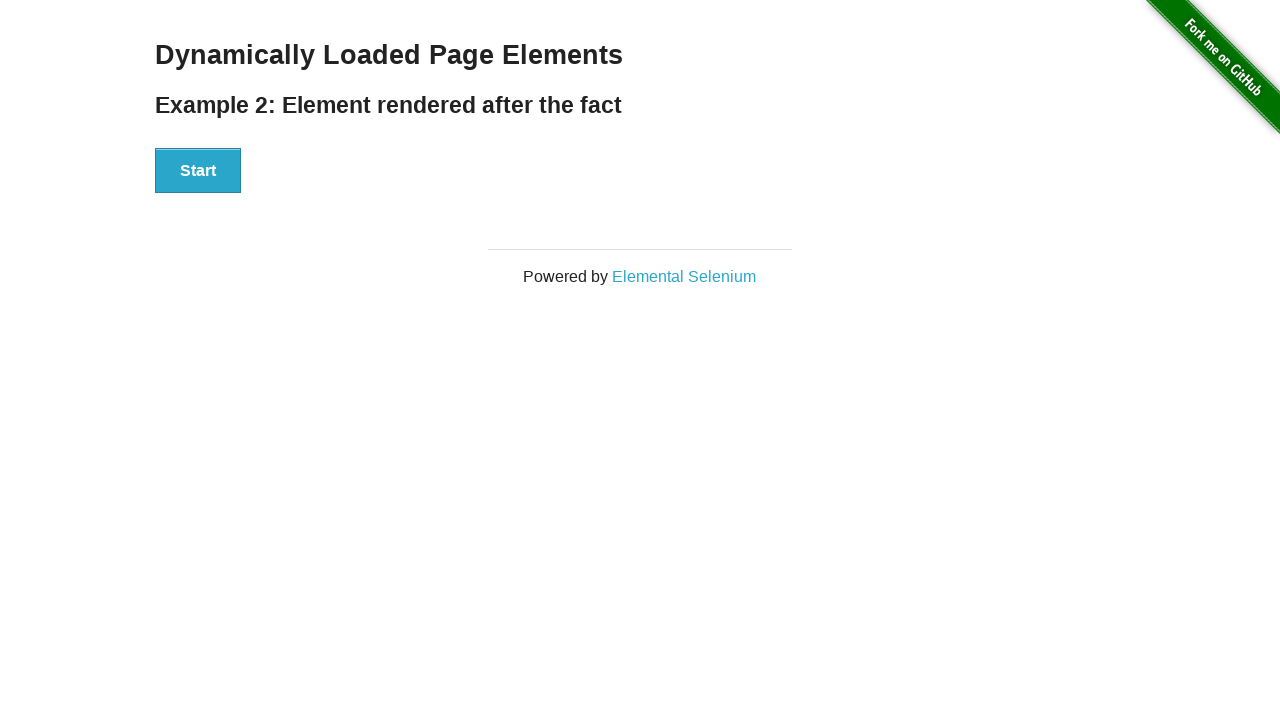

Clicked the Start button at (198, 171) on #start button
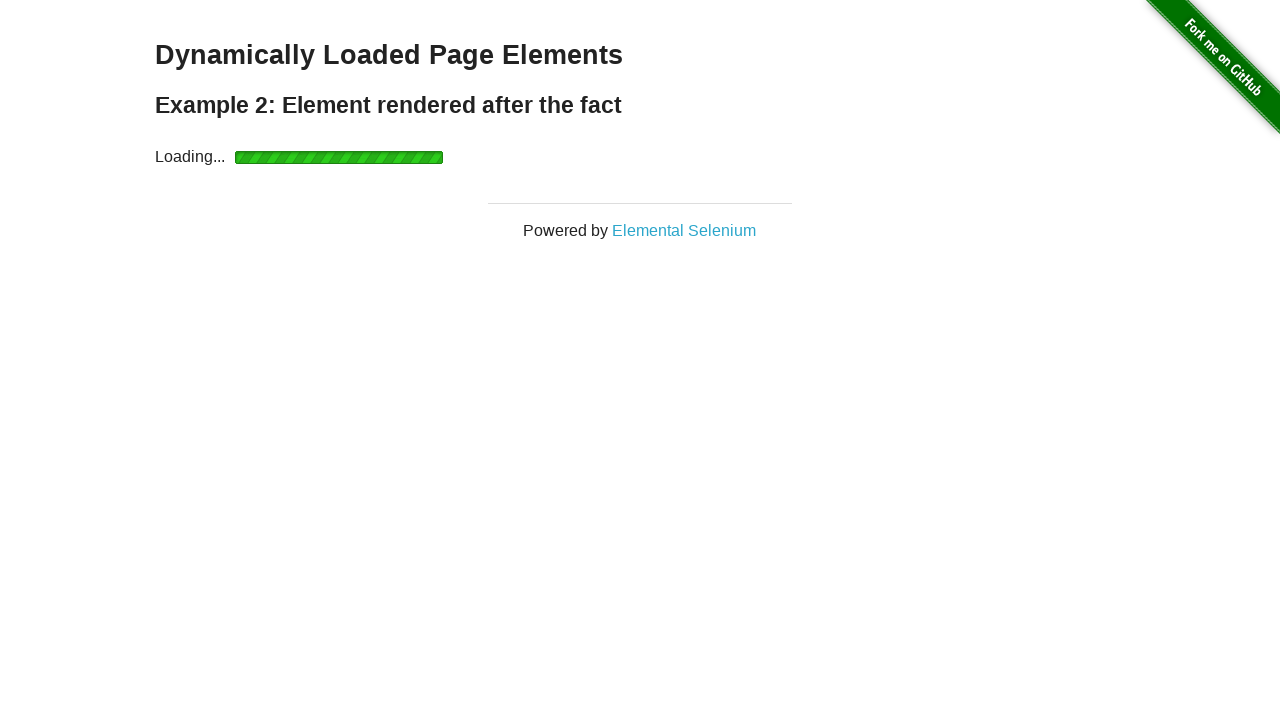

Waited for finish element to become visible
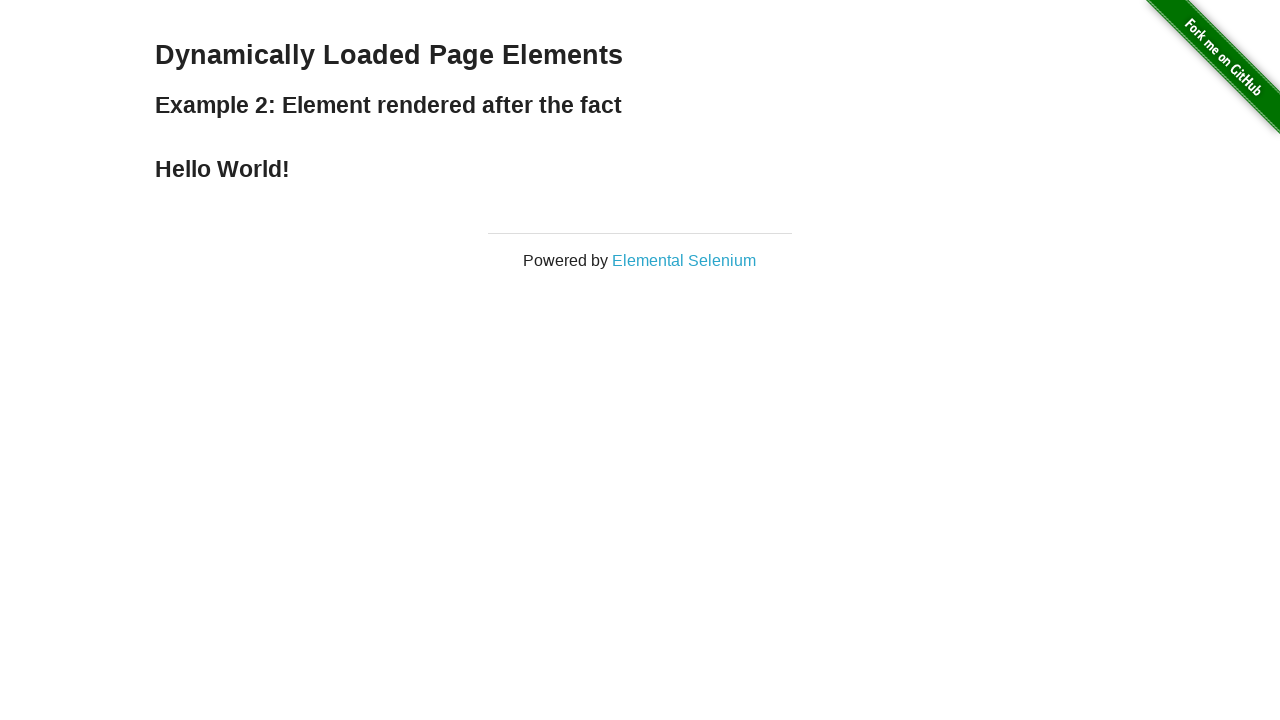

Verified finish element contains 'Hello World!' text
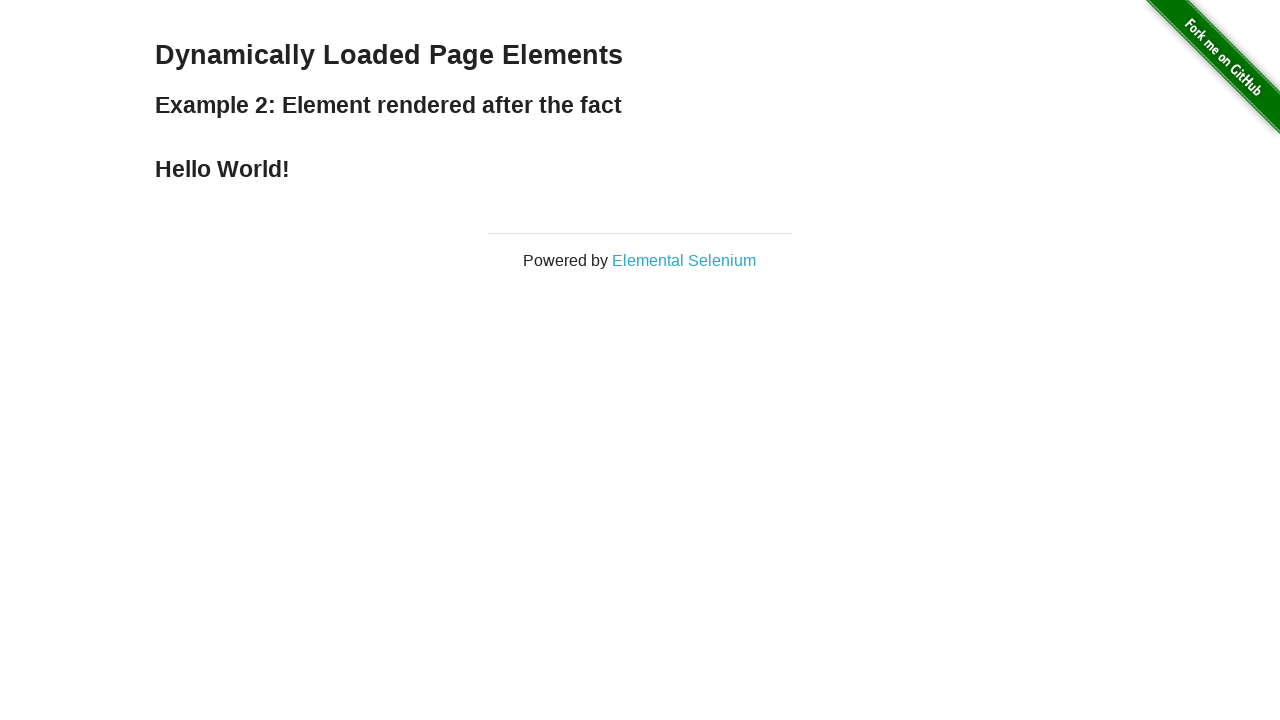

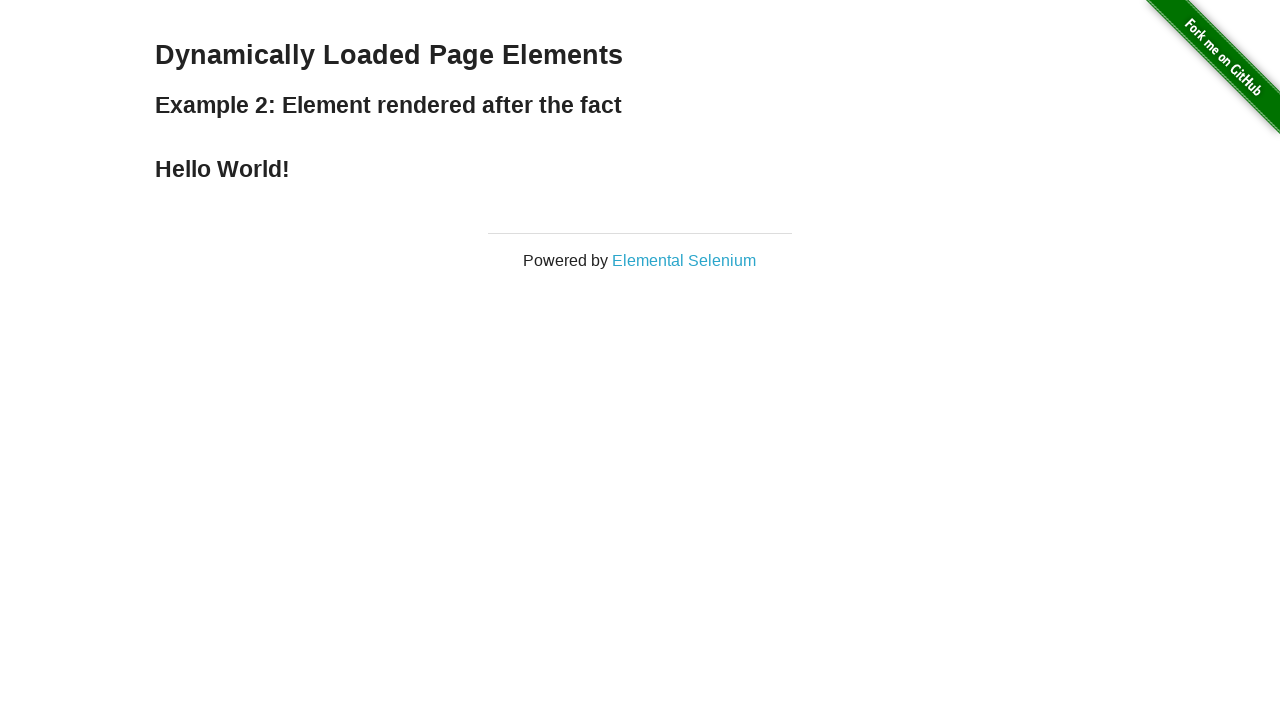